Automates a shopping cart workflow by adding Samsung Galaxy S7 and MacBook Pro to cart, then completing the checkout process with order placement.

Starting URL: https://www.demoblaze.com/index.html

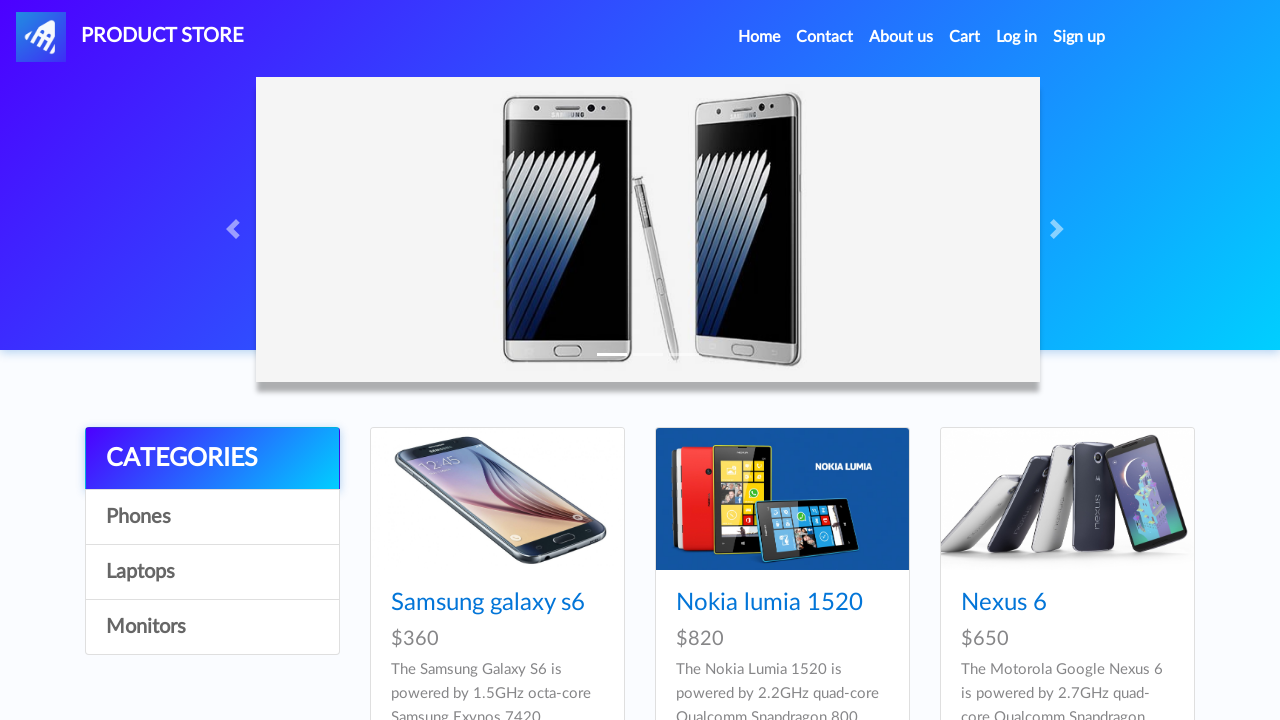

Clicked on Samsung Galaxy S7 product at (488, 361) on a:has-text('Samsung galaxy s7')
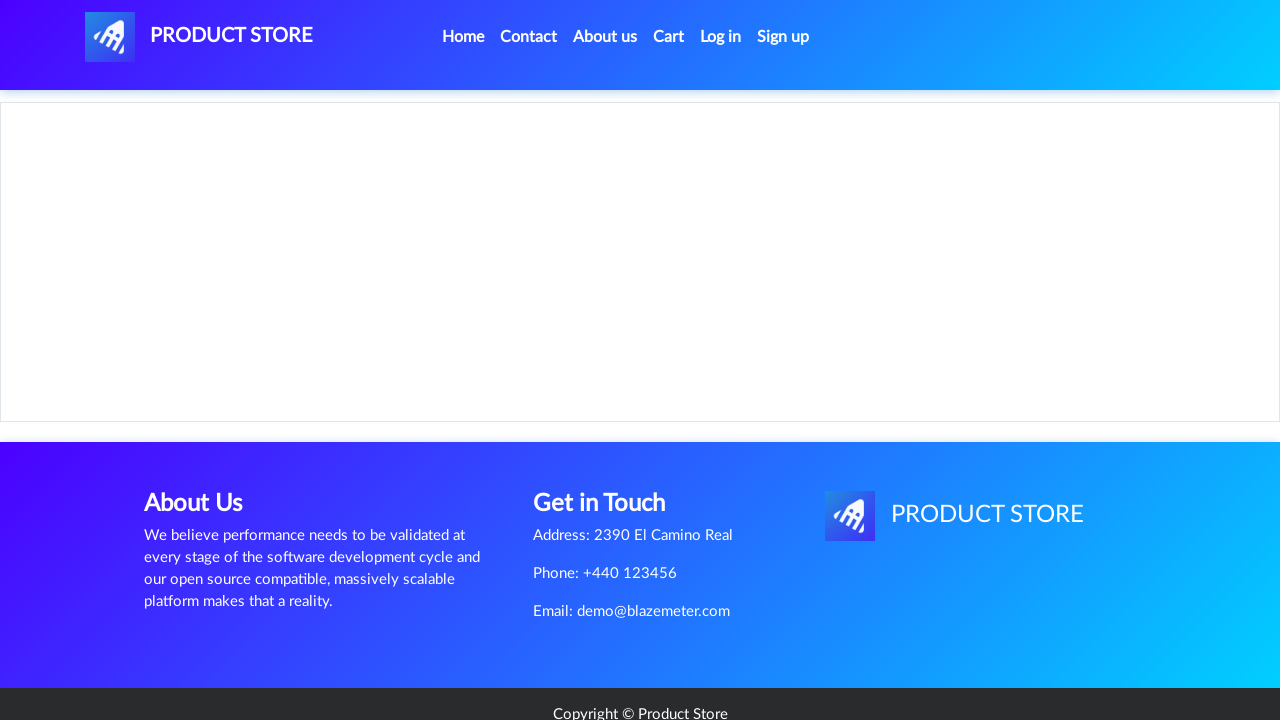

Product page loaded and Add to cart button is visible
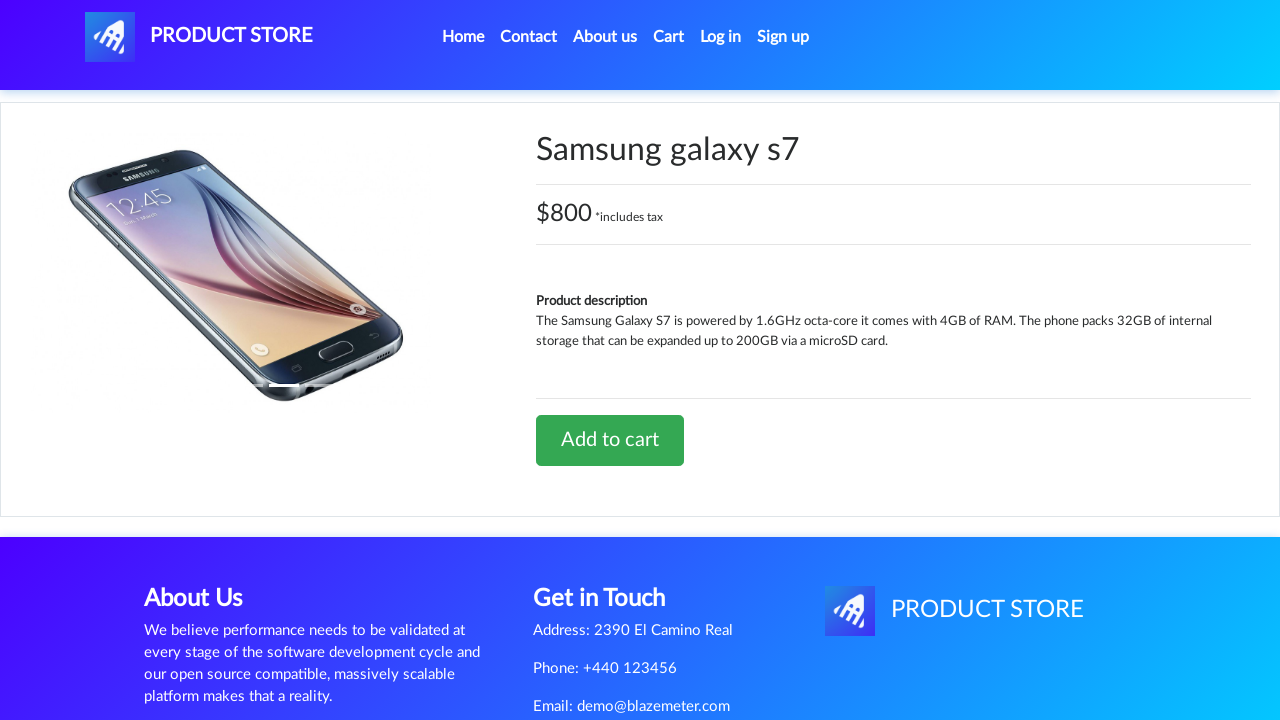

Clicked Add to cart button for Samsung Galaxy S7 at (610, 440) on a:has-text('Add to cart')
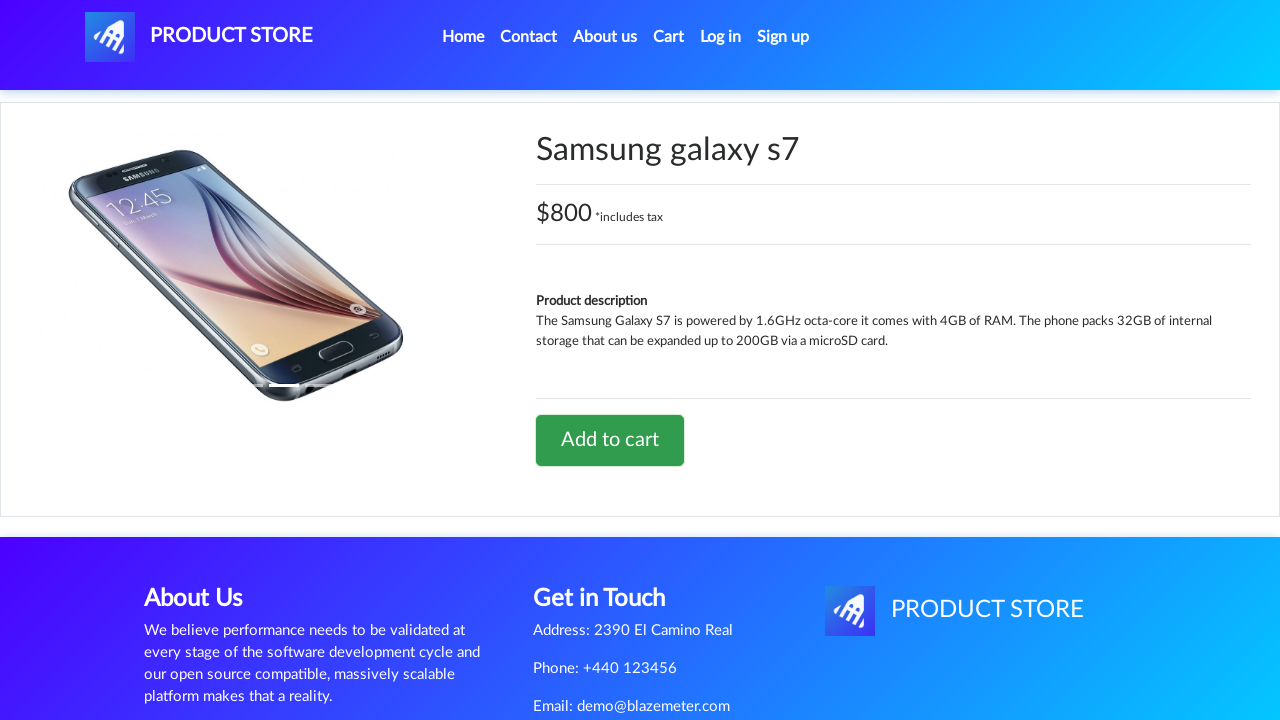

Alert popup accepted and wait for confirmation
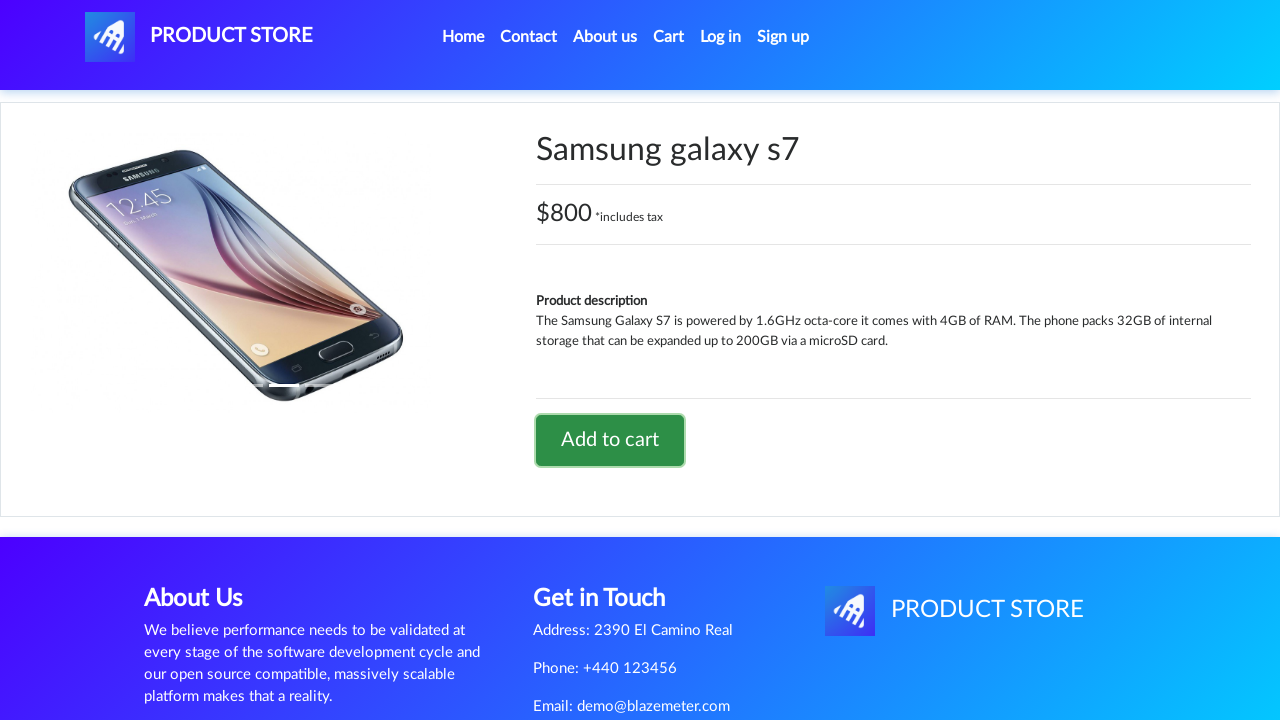

Navigated back to home page at (463, 37) on li.nav-item.active a.nav-link
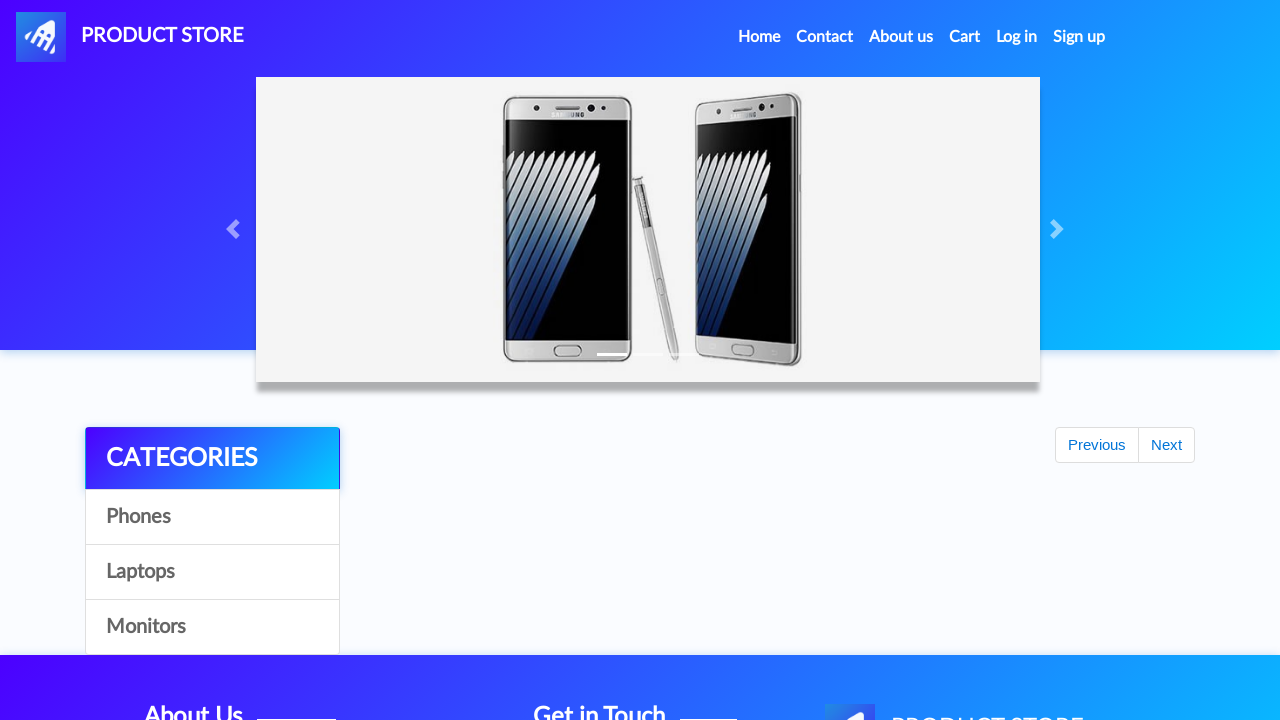

Category list loaded
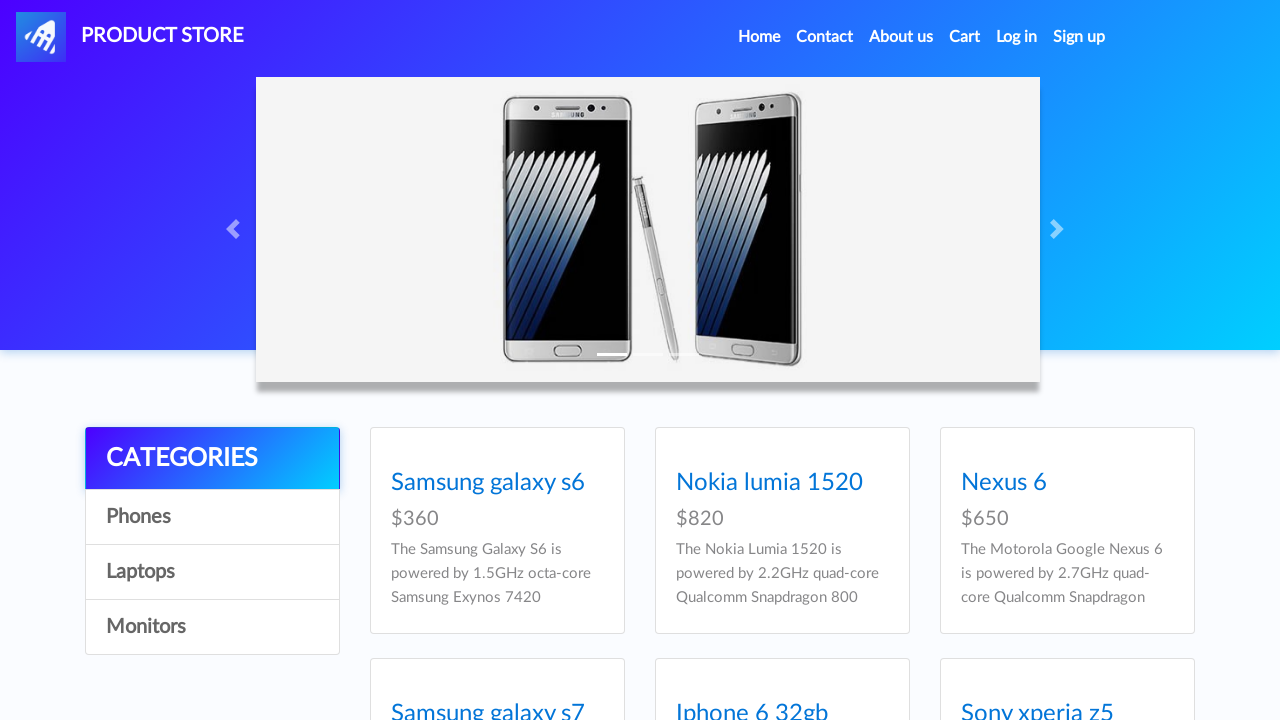

Clicked on Laptops category at (212, 572) on a:has-text('Laptops')
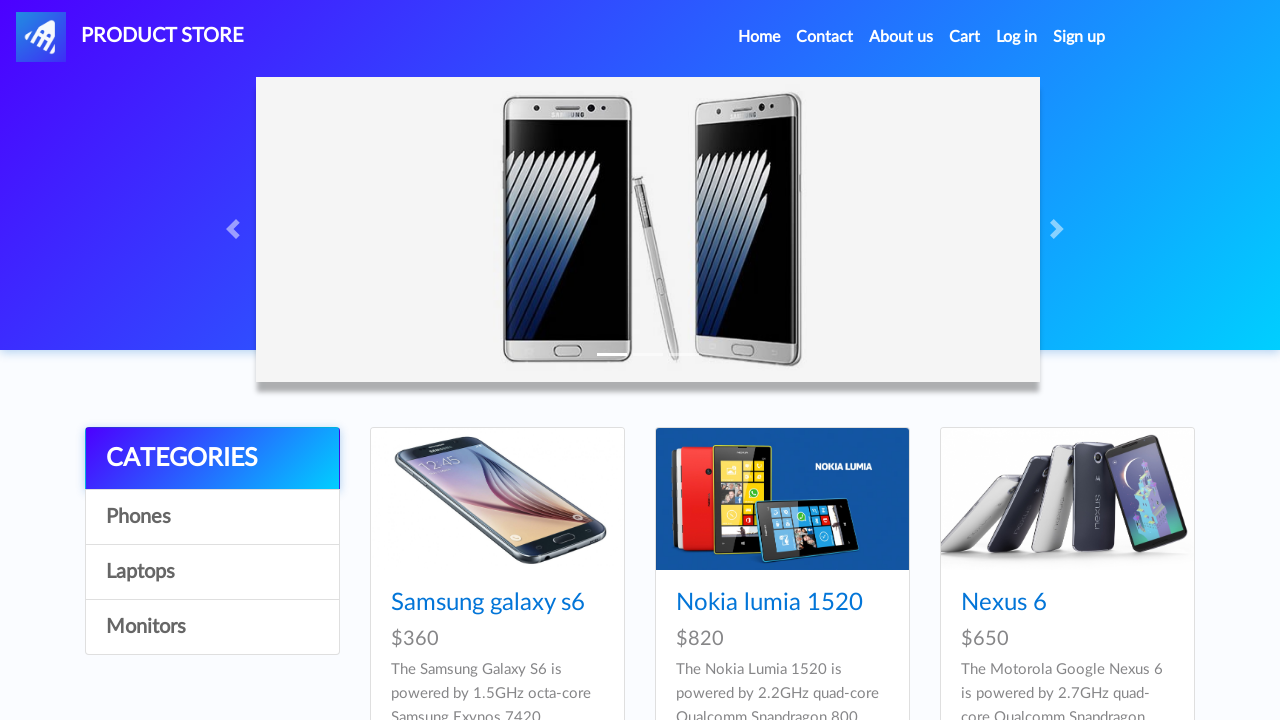

Laptops page loaded and MacBook Pro is visible
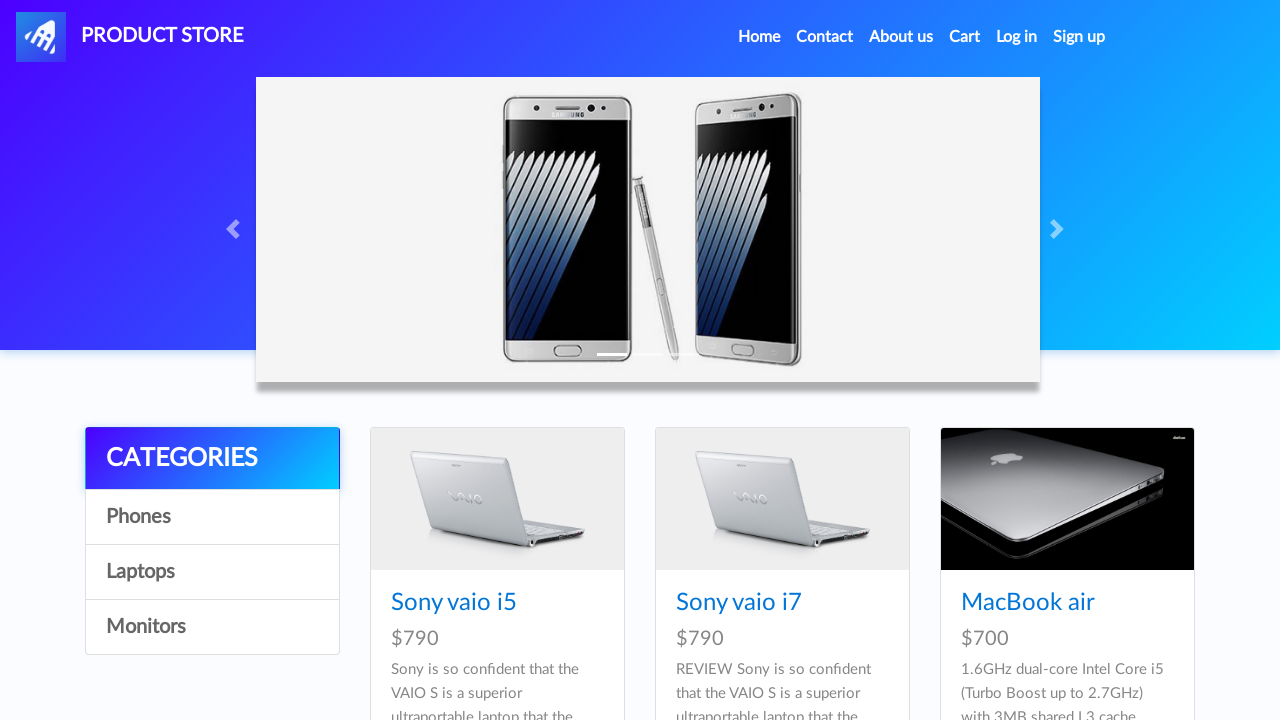

Clicked on MacBook Pro product at (1033, 361) on a:has-text('MacBook Pro')
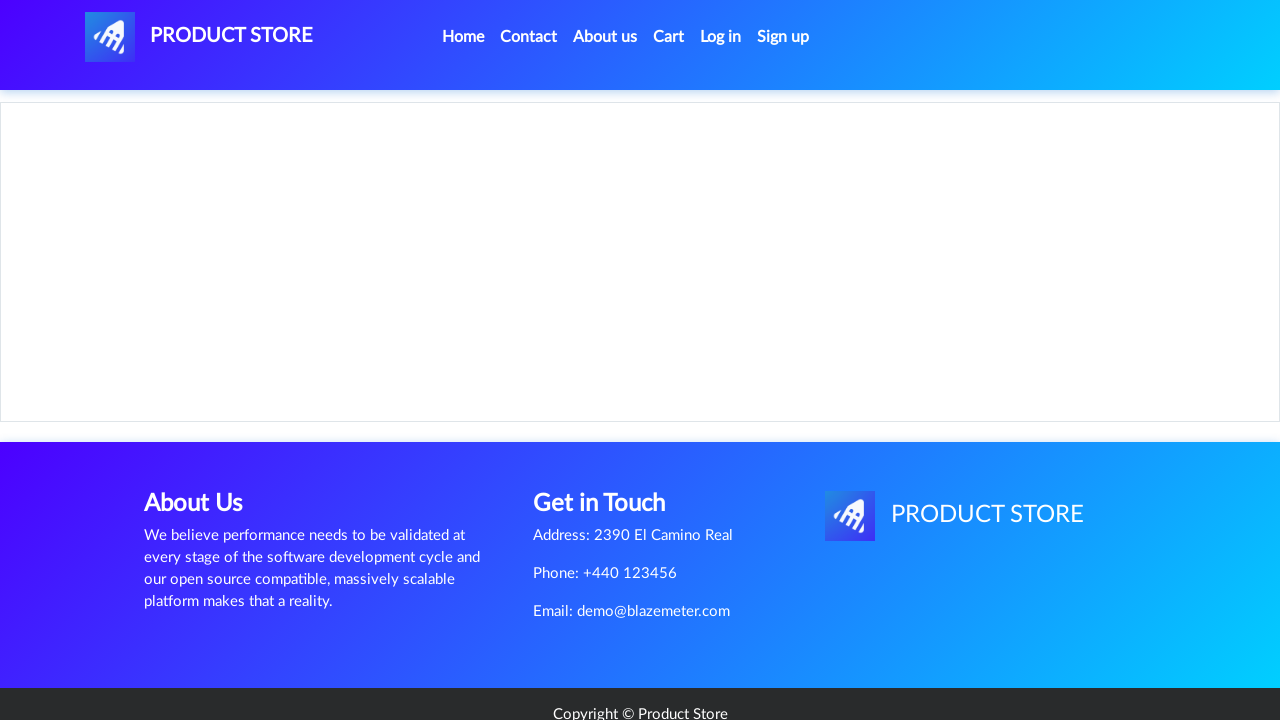

MacBook Pro product page loaded
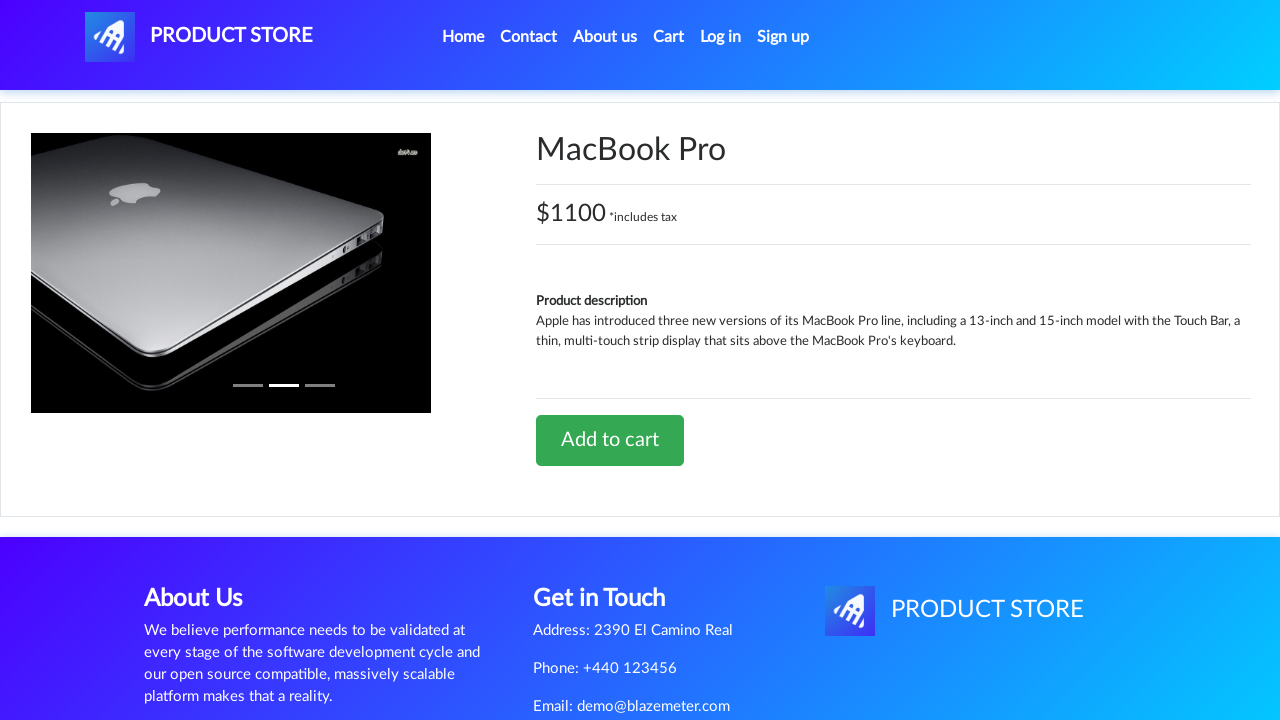

Clicked Add to cart button for MacBook Pro at (610, 440) on a:has-text('Add to cart')
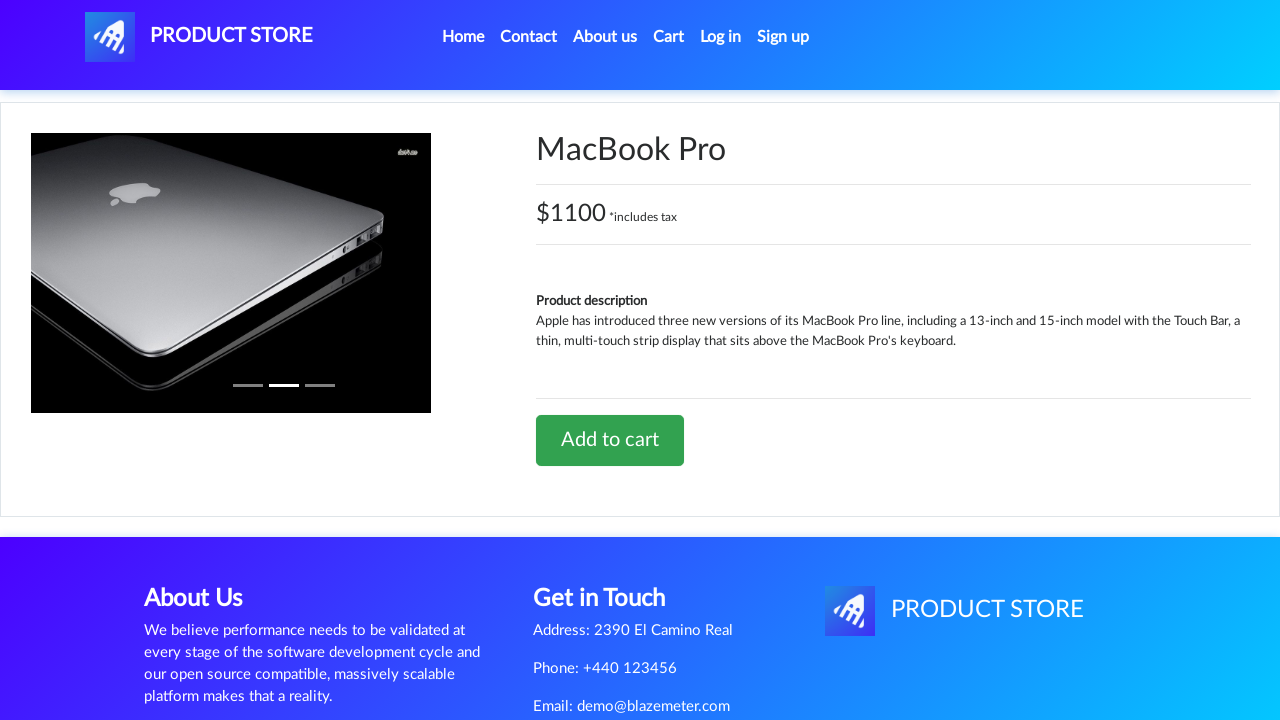

Alert popup accepted for MacBook Pro
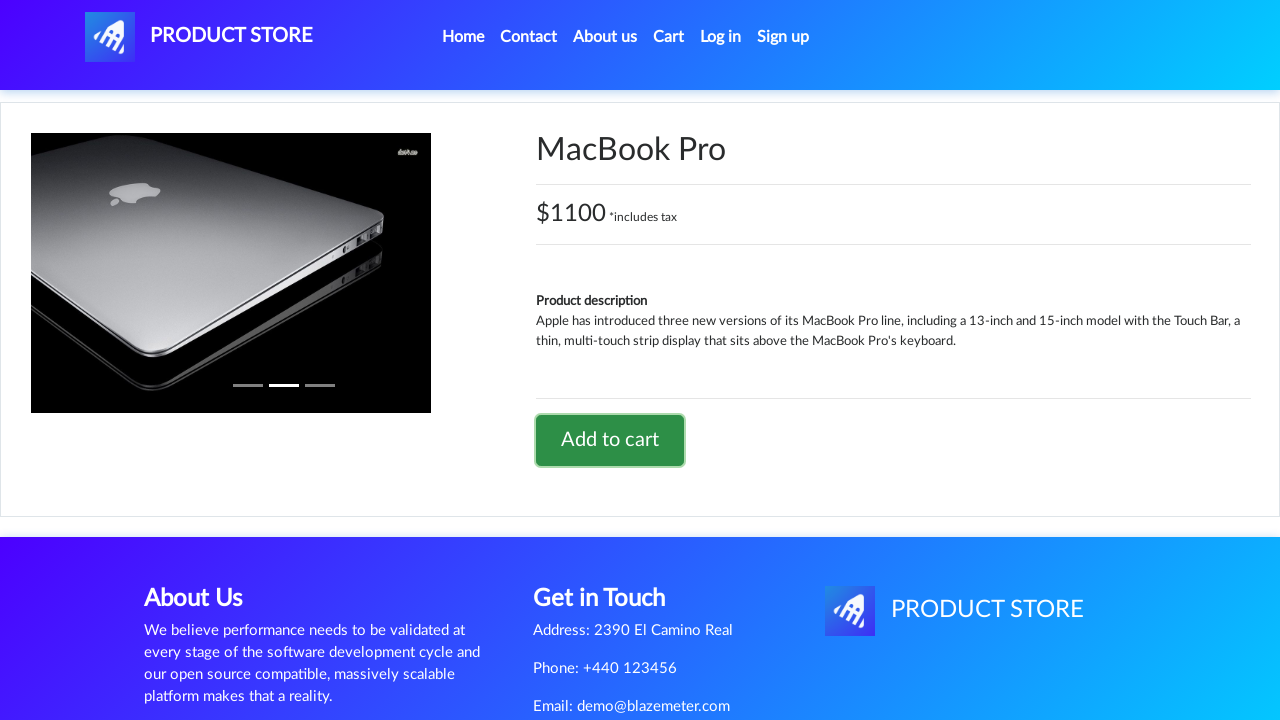

Clicked on shopping cart icon to view cart at (669, 37) on #cartur
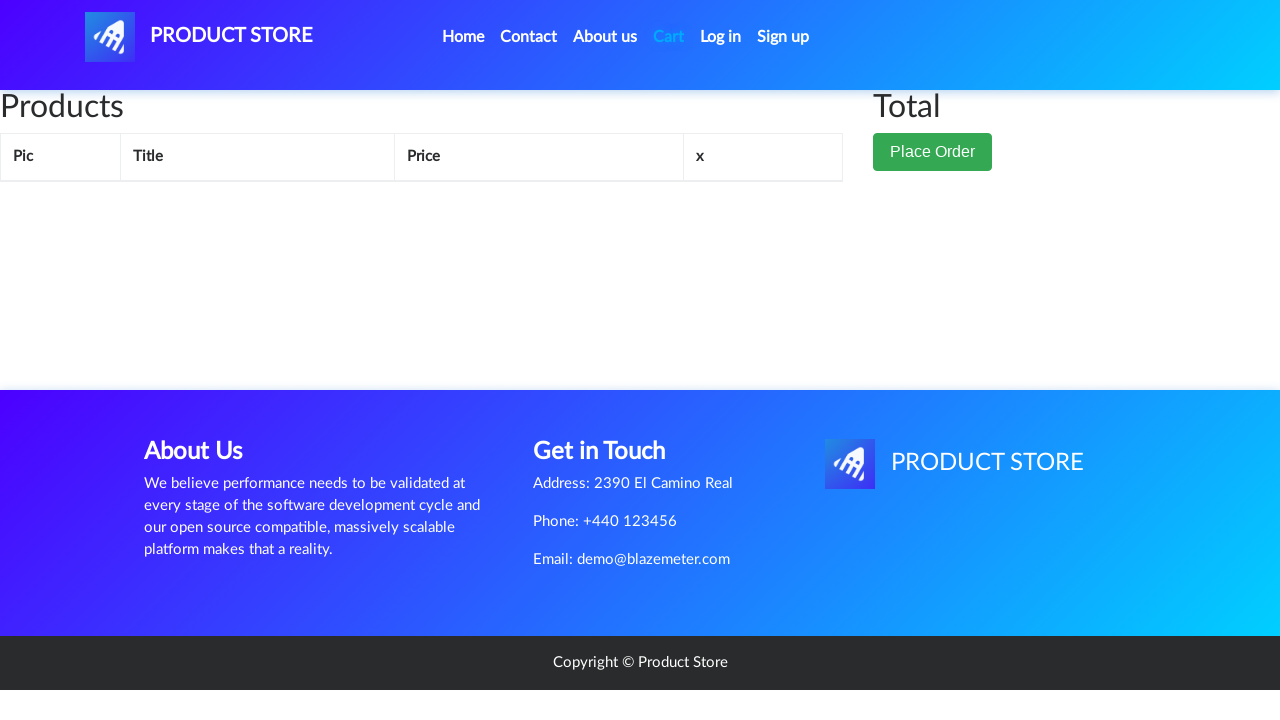

Shopping cart loaded with both items
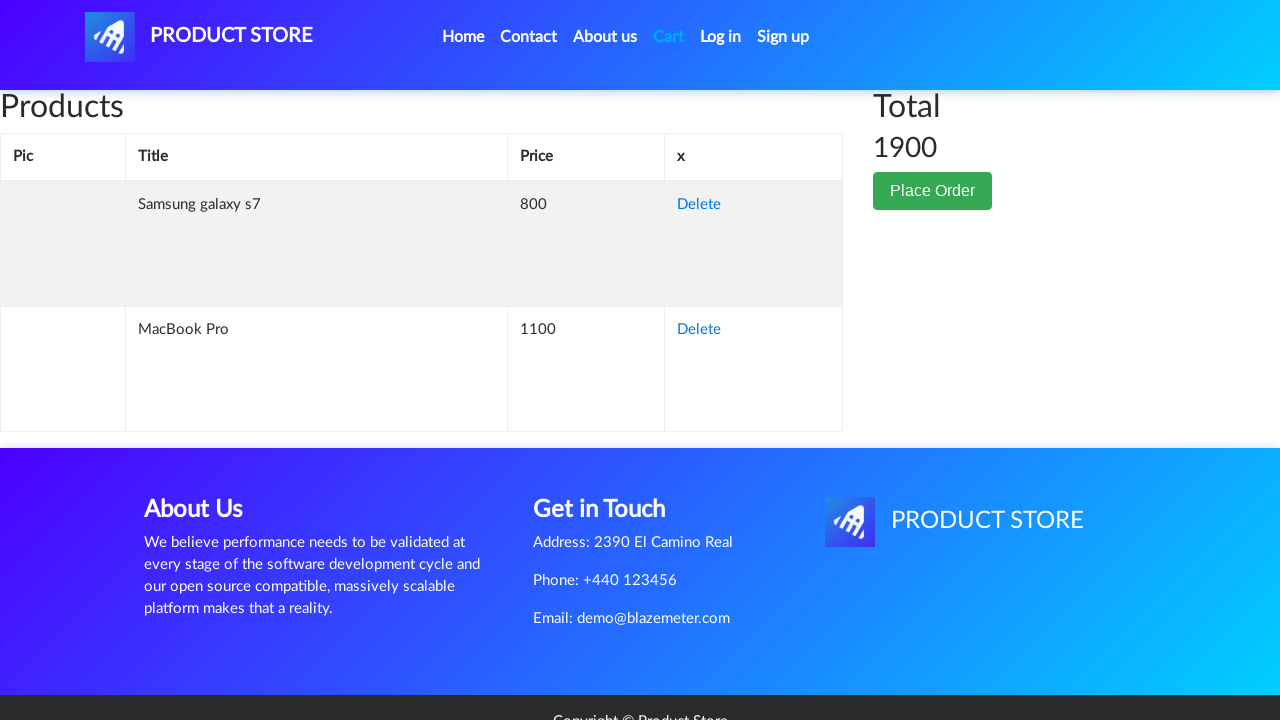

Clicked Place Order button at (933, 191) on button:has-text('Place Order')
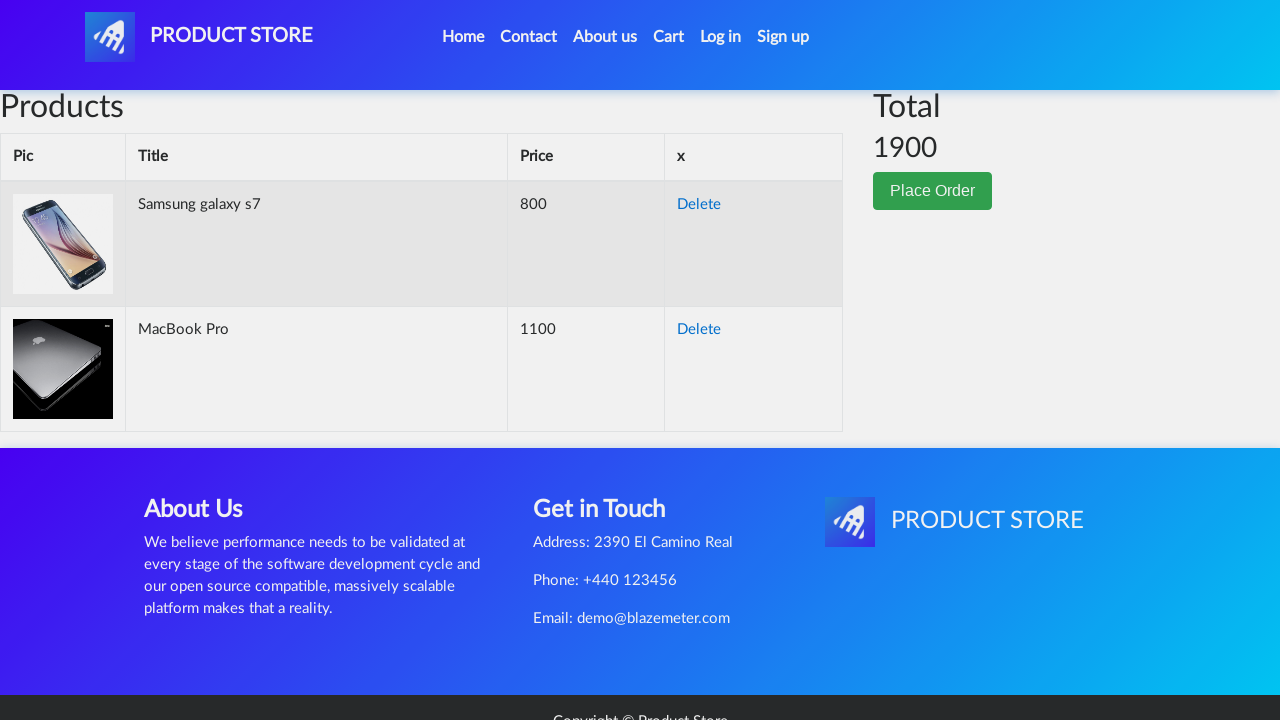

Order form loaded
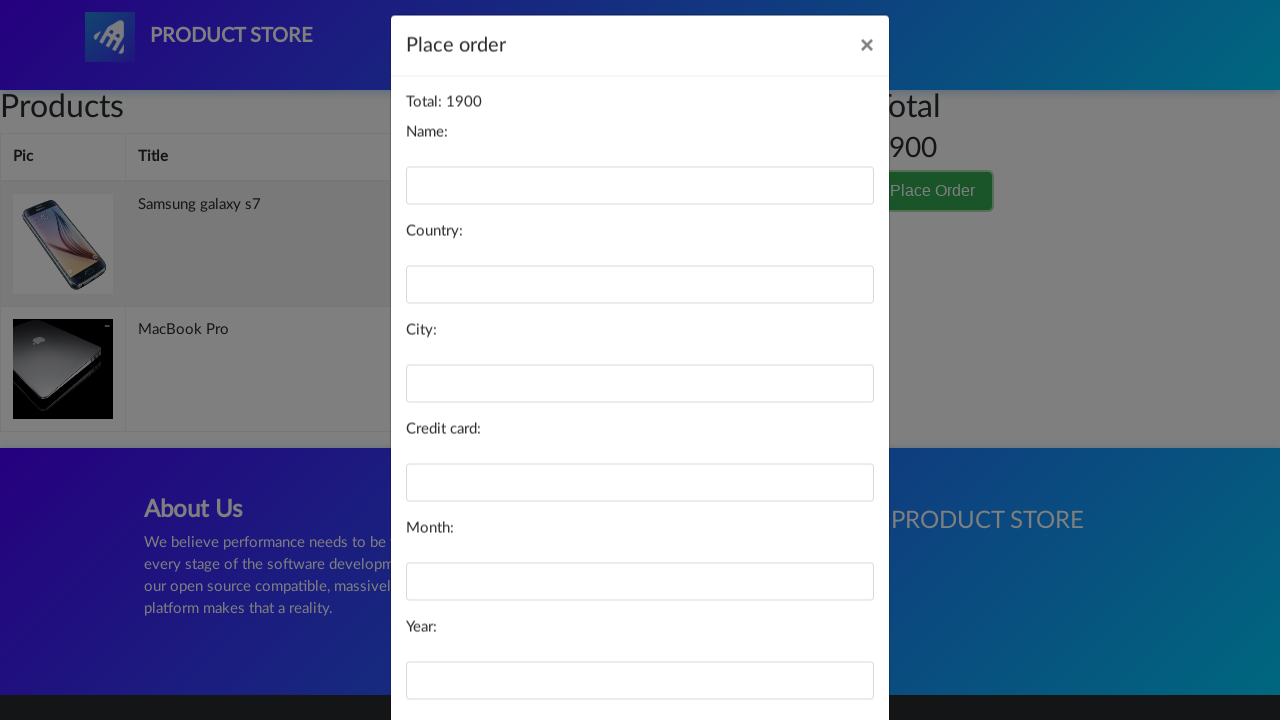

Filled name field with 'Emily Rodriguez' on #name
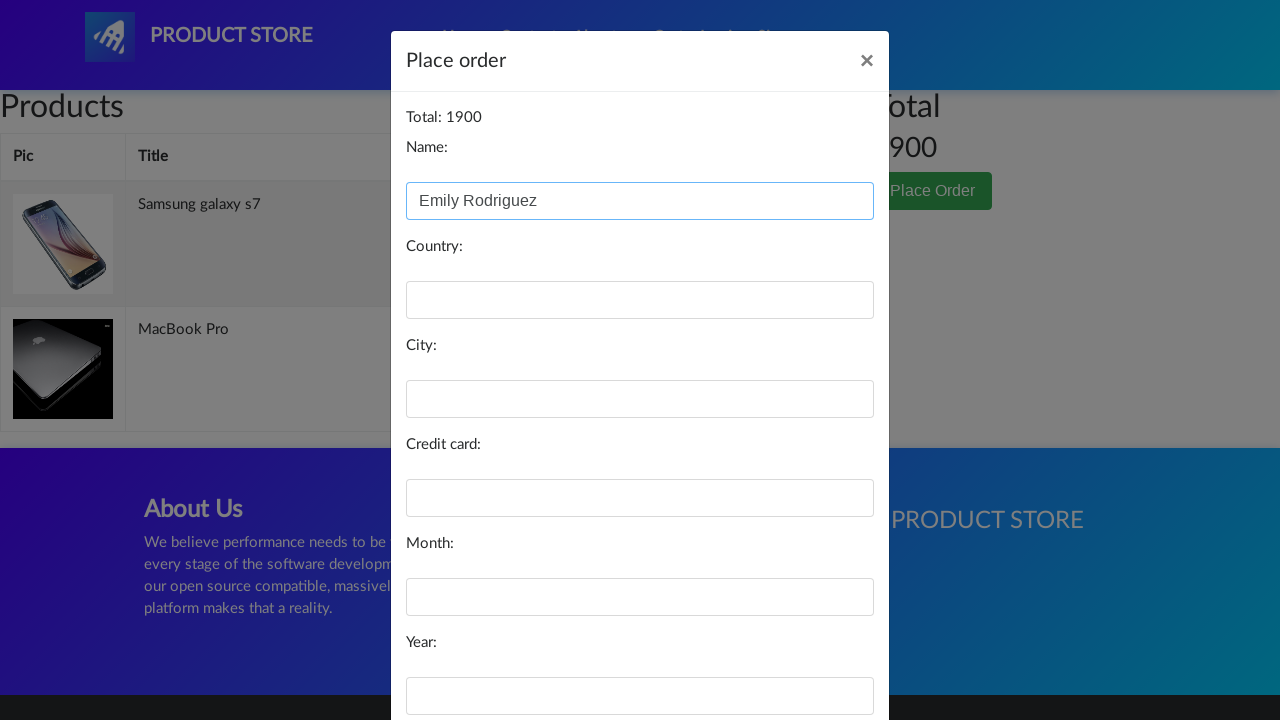

Filled country field with 'Canada' on #country
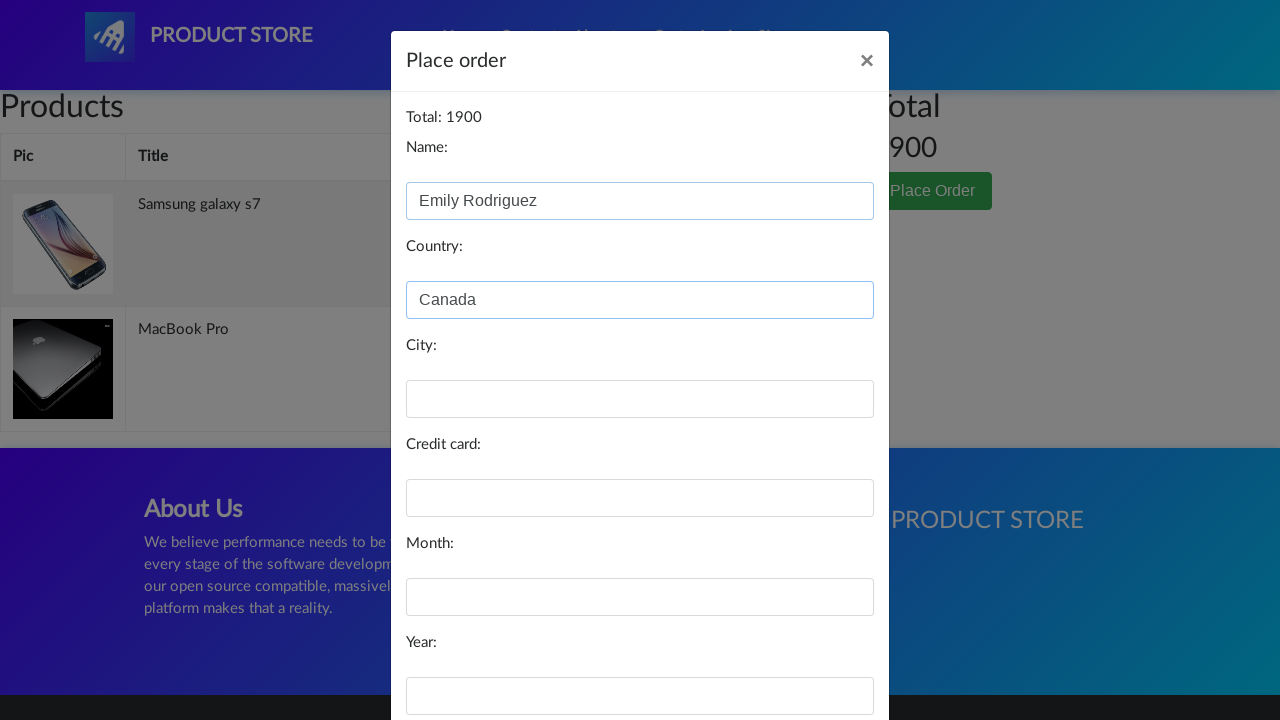

Filled city field with 'Toronto' on #city
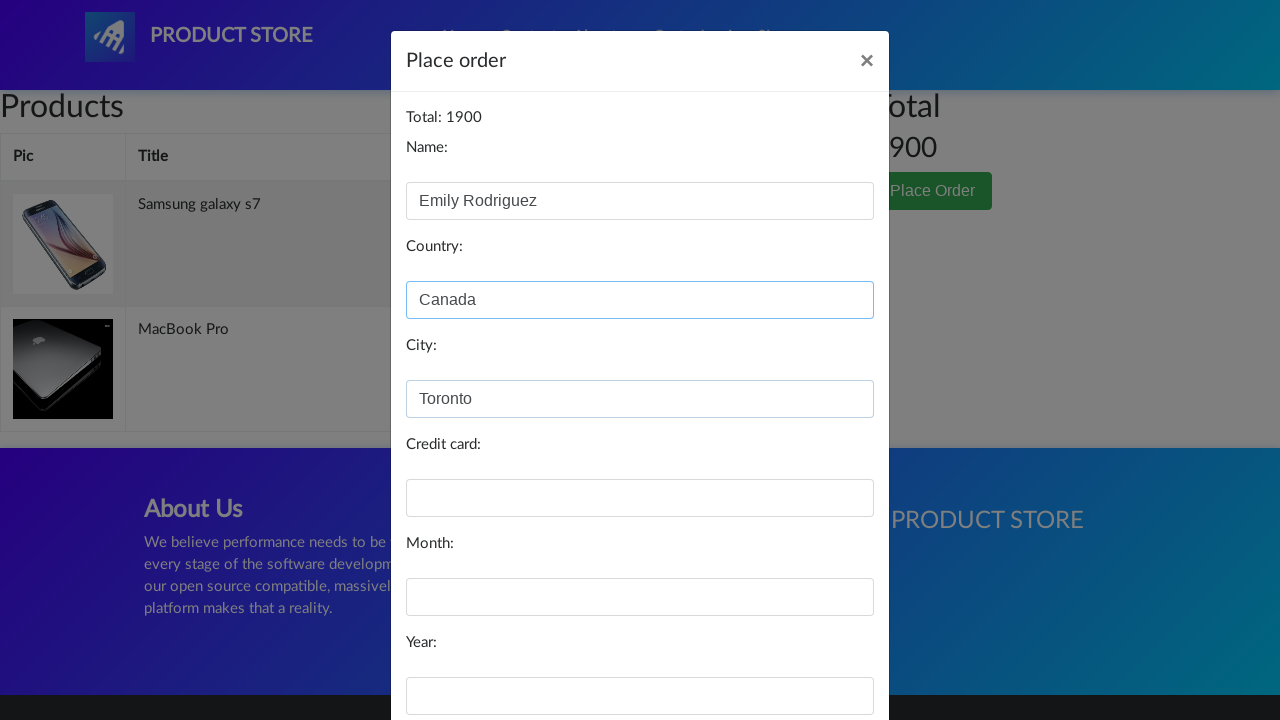

Filled credit card field with card number on #card
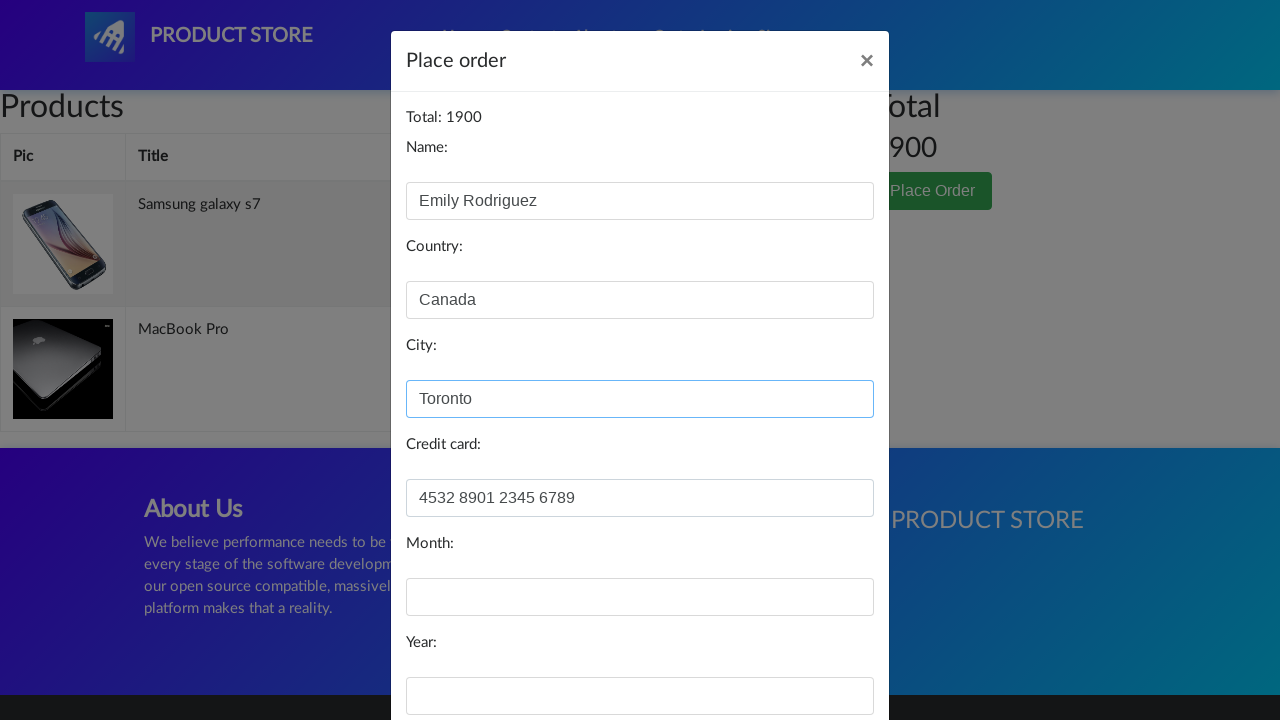

Filled month field with 'September' on #month
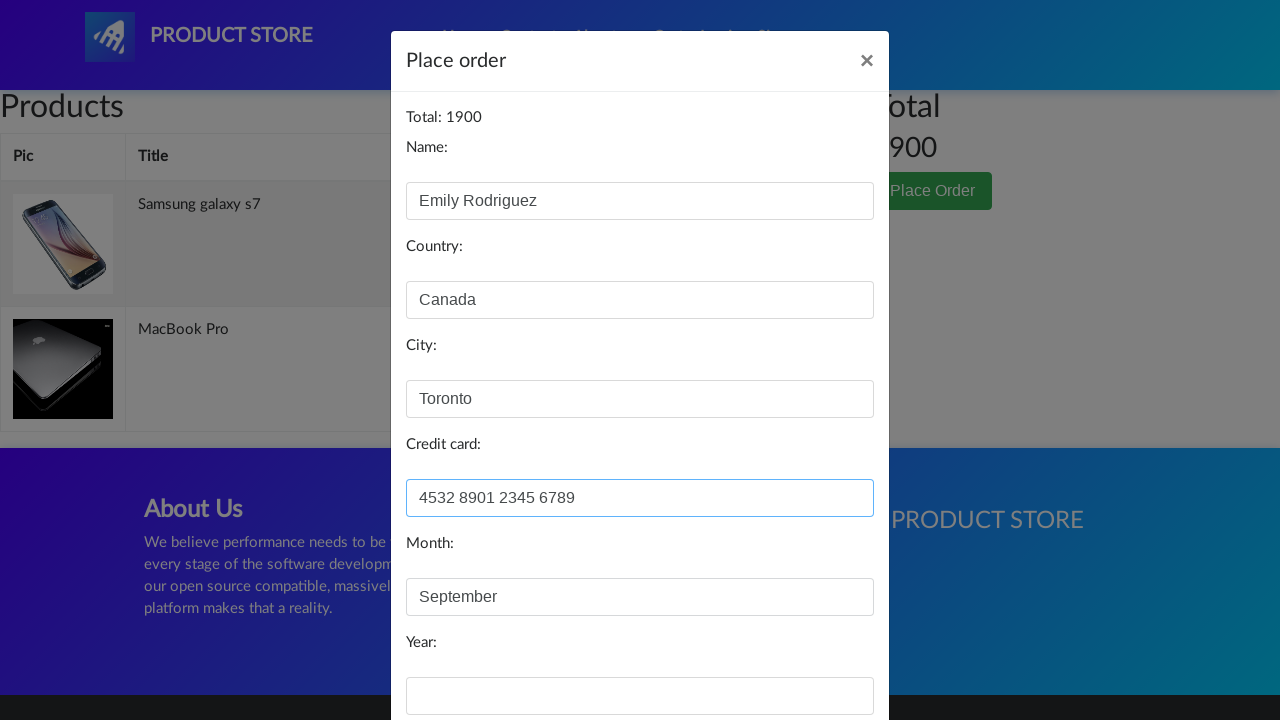

Filled year field with '2026' on #year
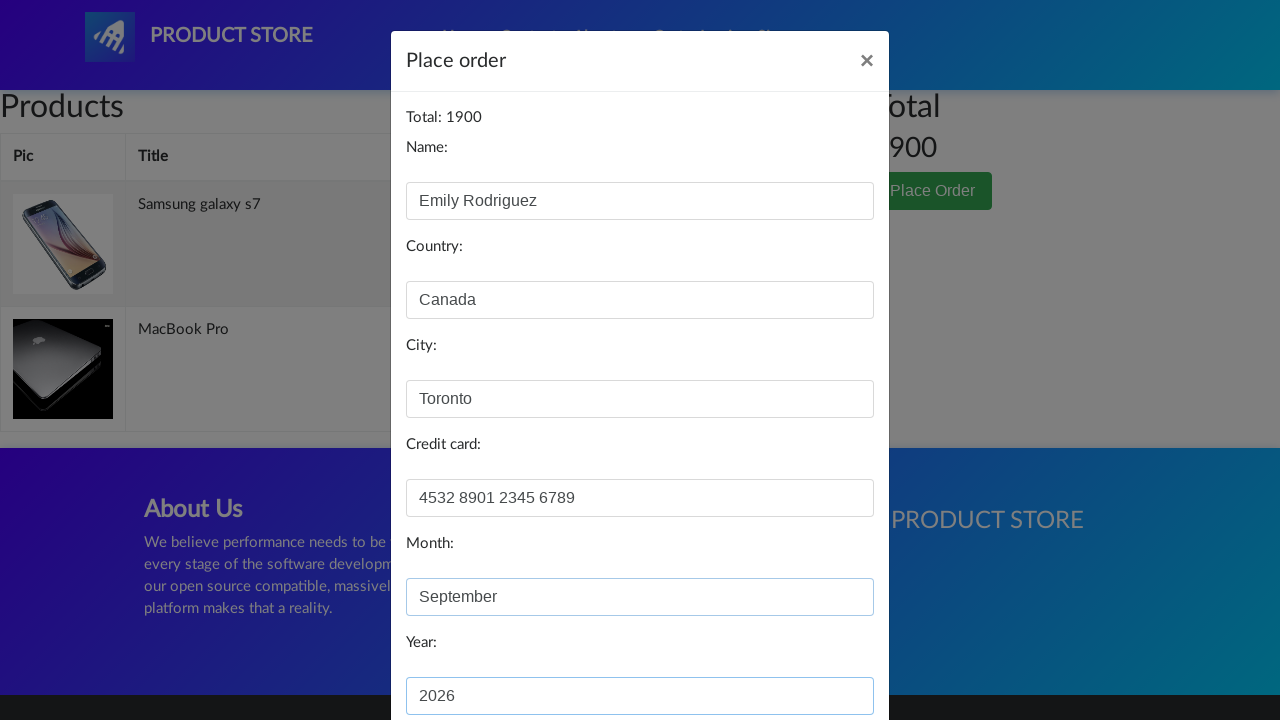

Clicked Purchase button to complete order at (823, 655) on button:has-text('Purchase')
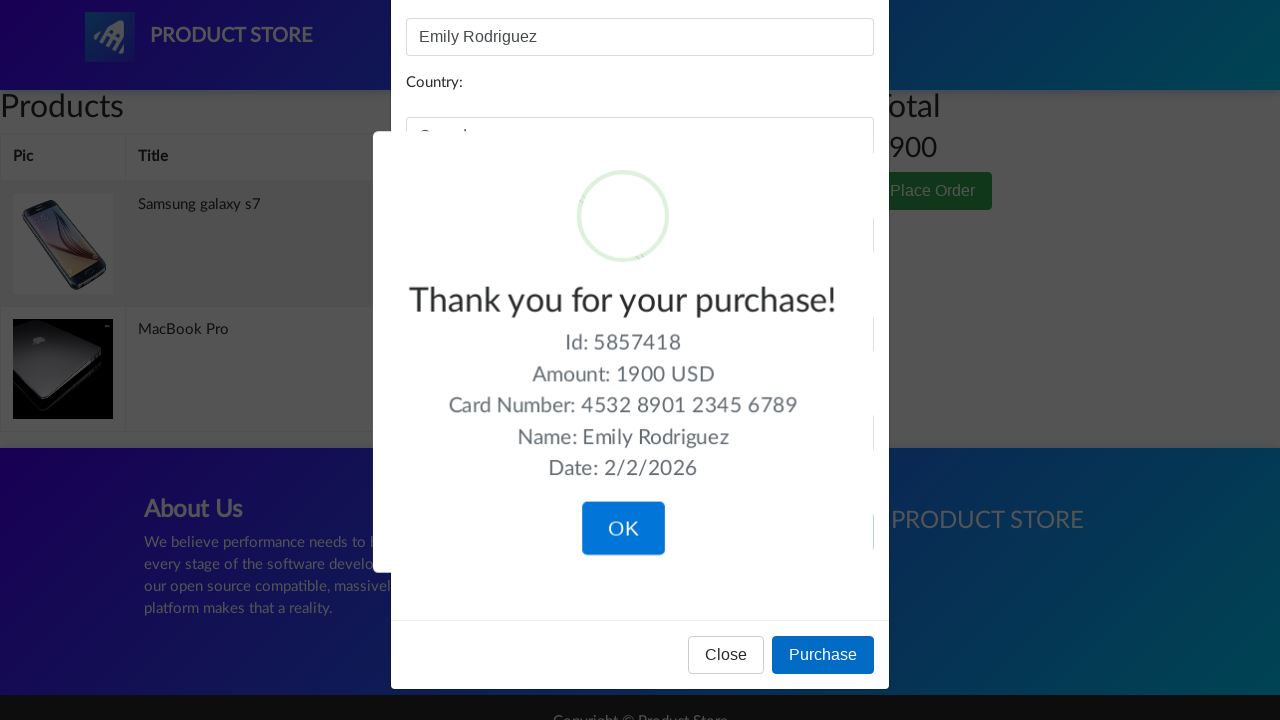

Order confirmation dialog appeared
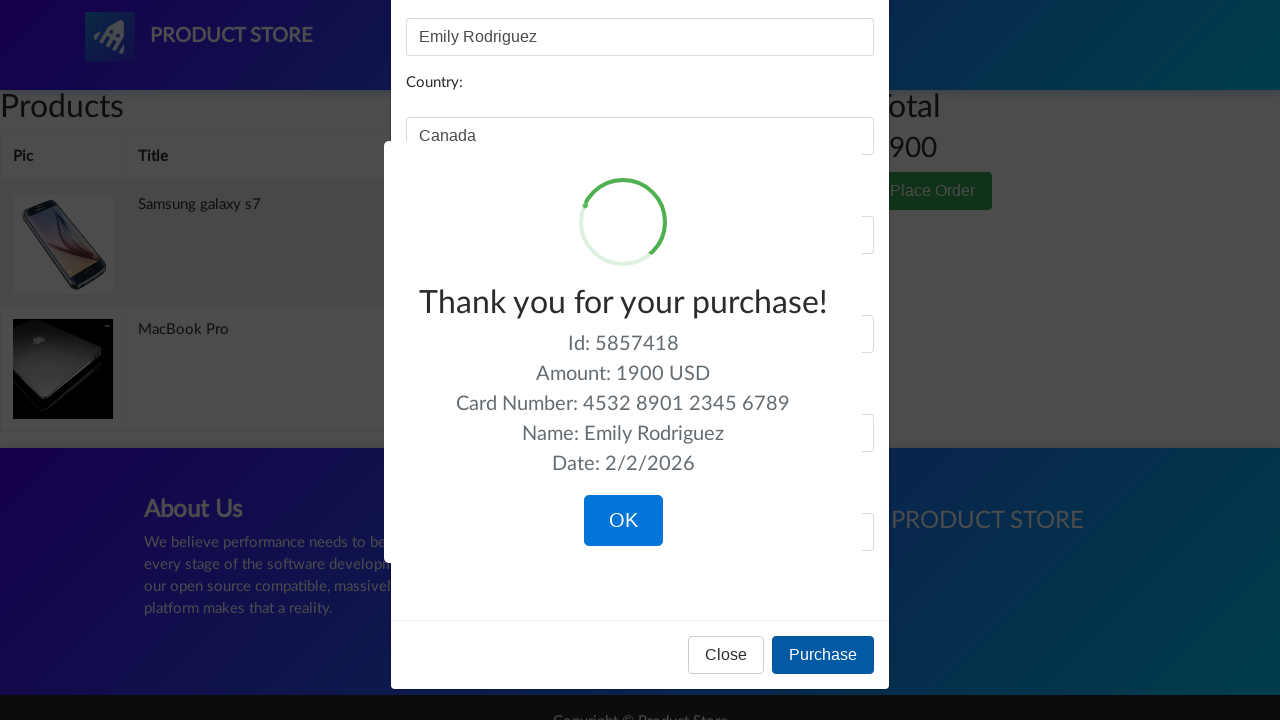

Clicked OK button to confirm purchase completion at (623, 521) on button:has-text('OK')
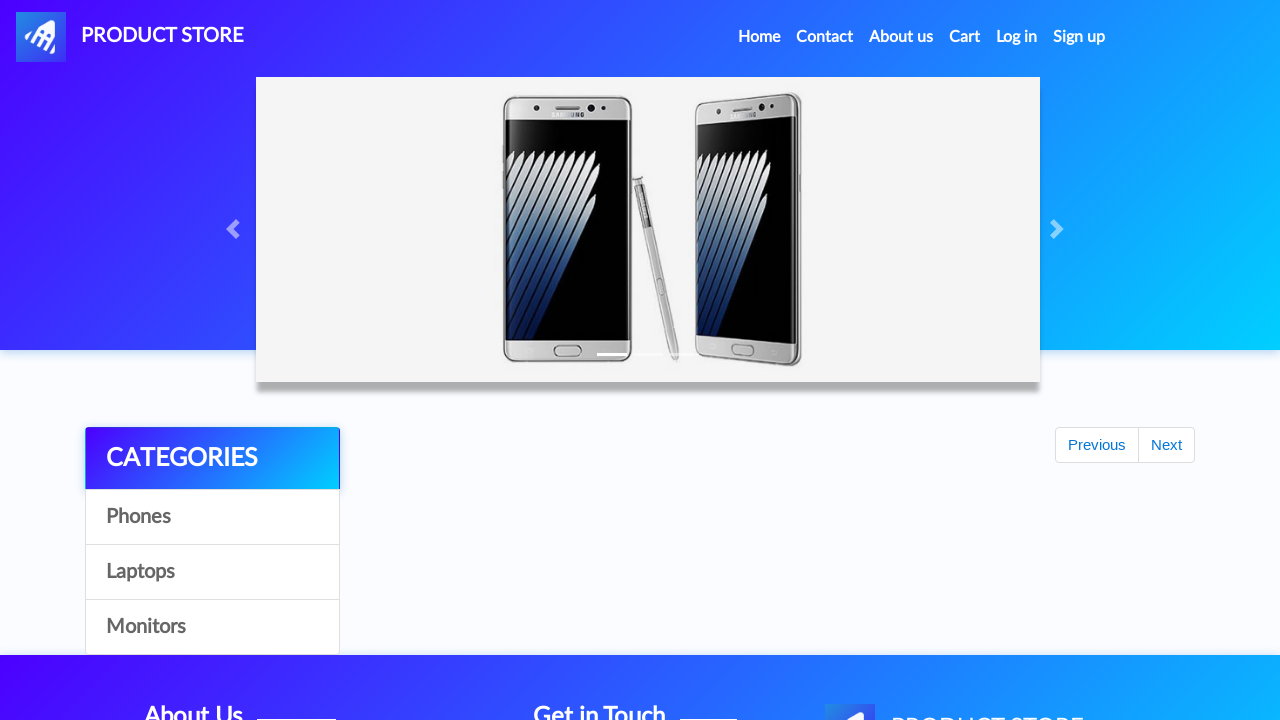

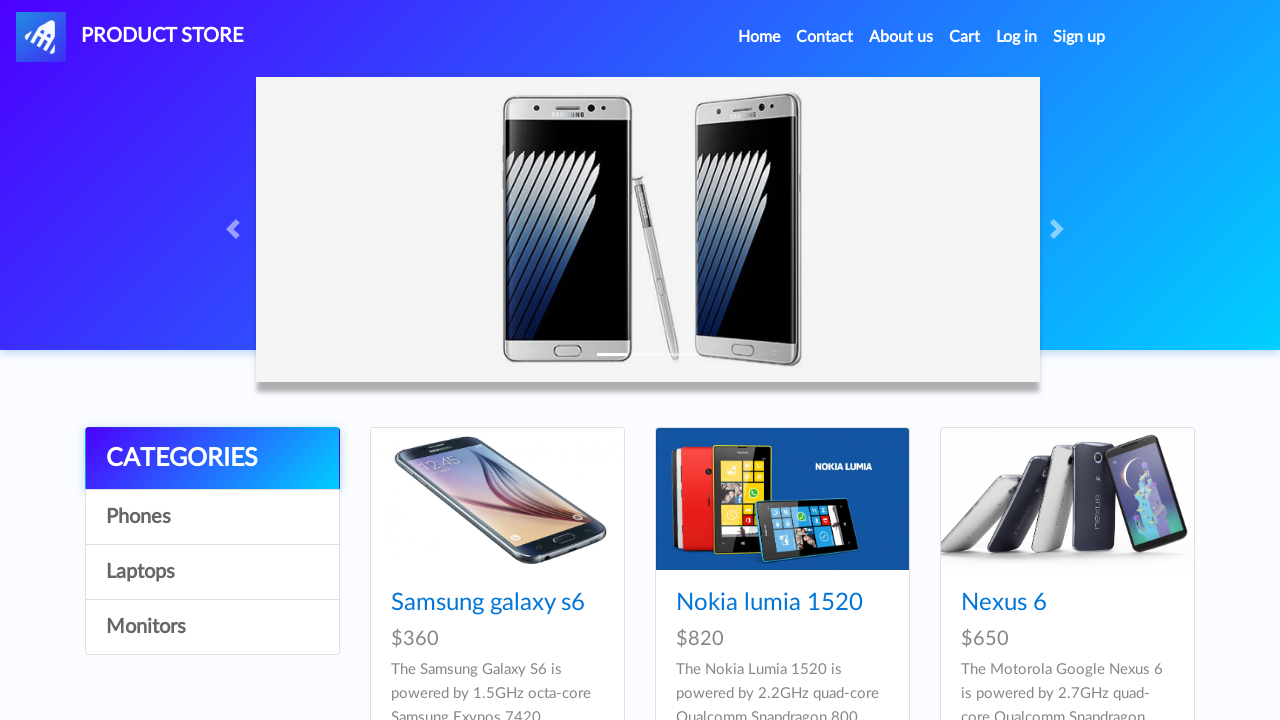